Tests the reset functionality on the people list page by clicking the reset button and verifying the list count

Starting URL: https://kristinek.github.io/site/tasks/list_of_people.html

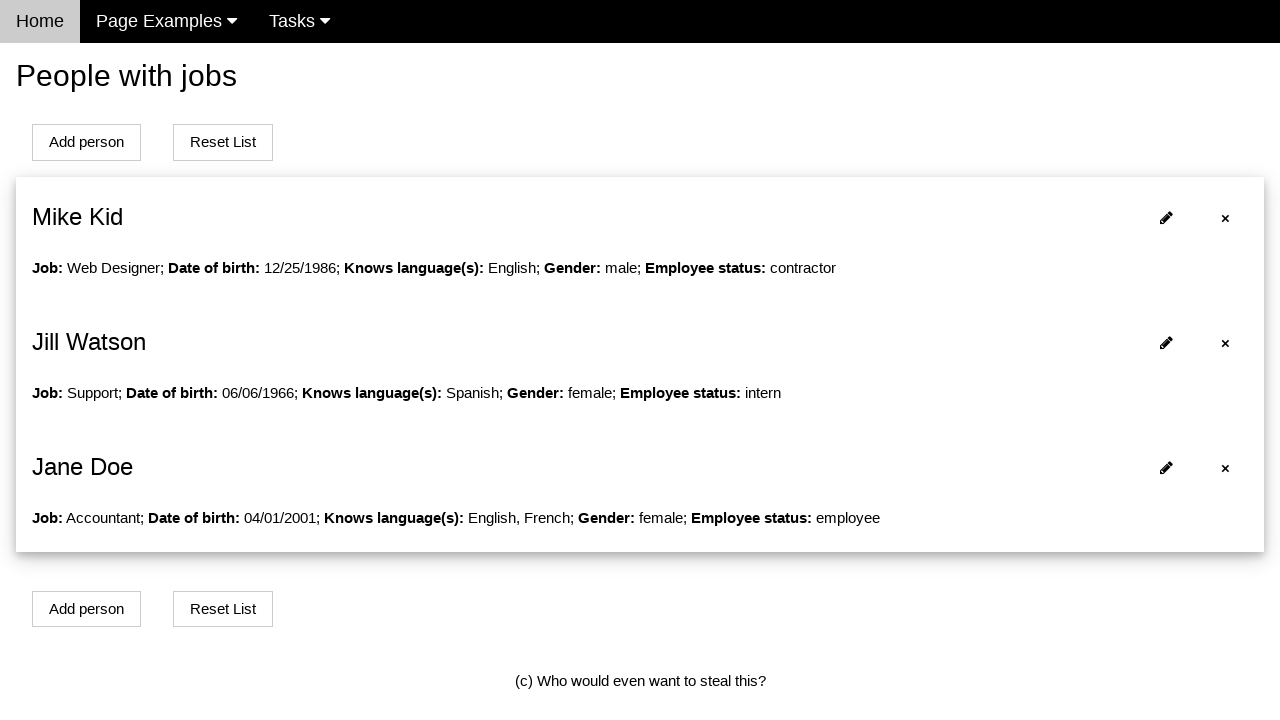

Navigated to the people list page
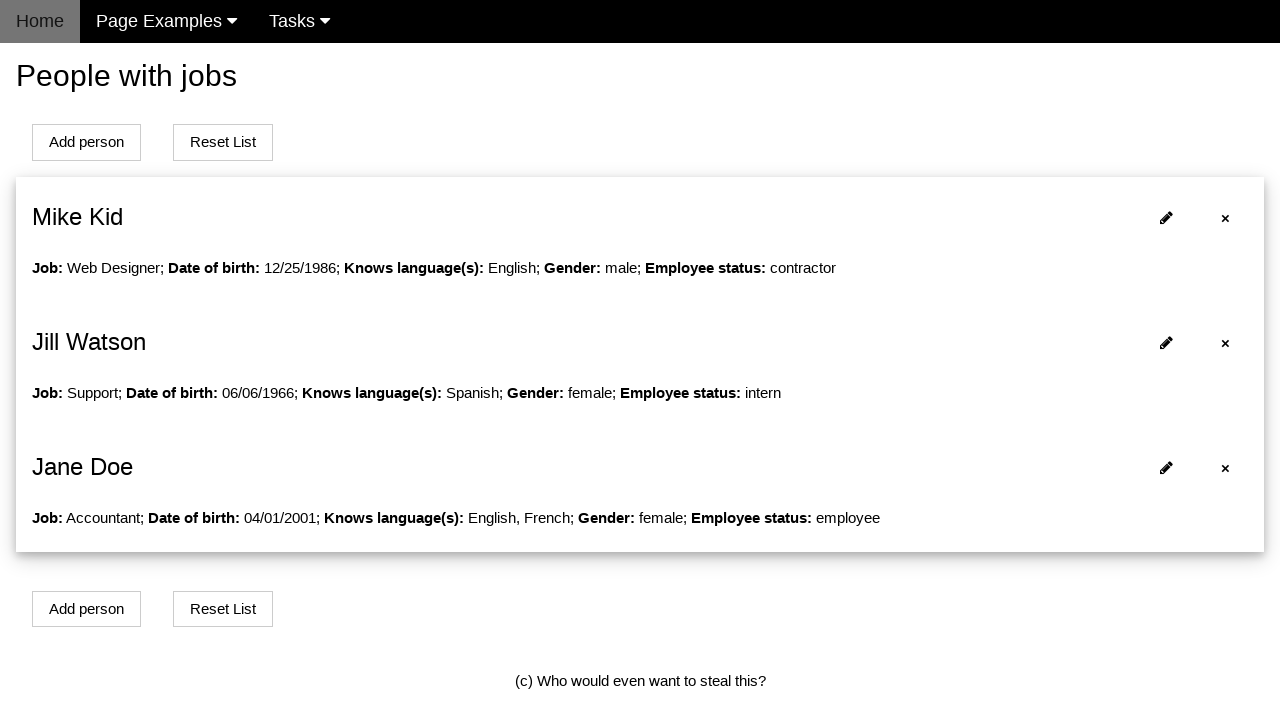

Clicked the Reset List button at (223, 142) on button:has-text('Reset List')
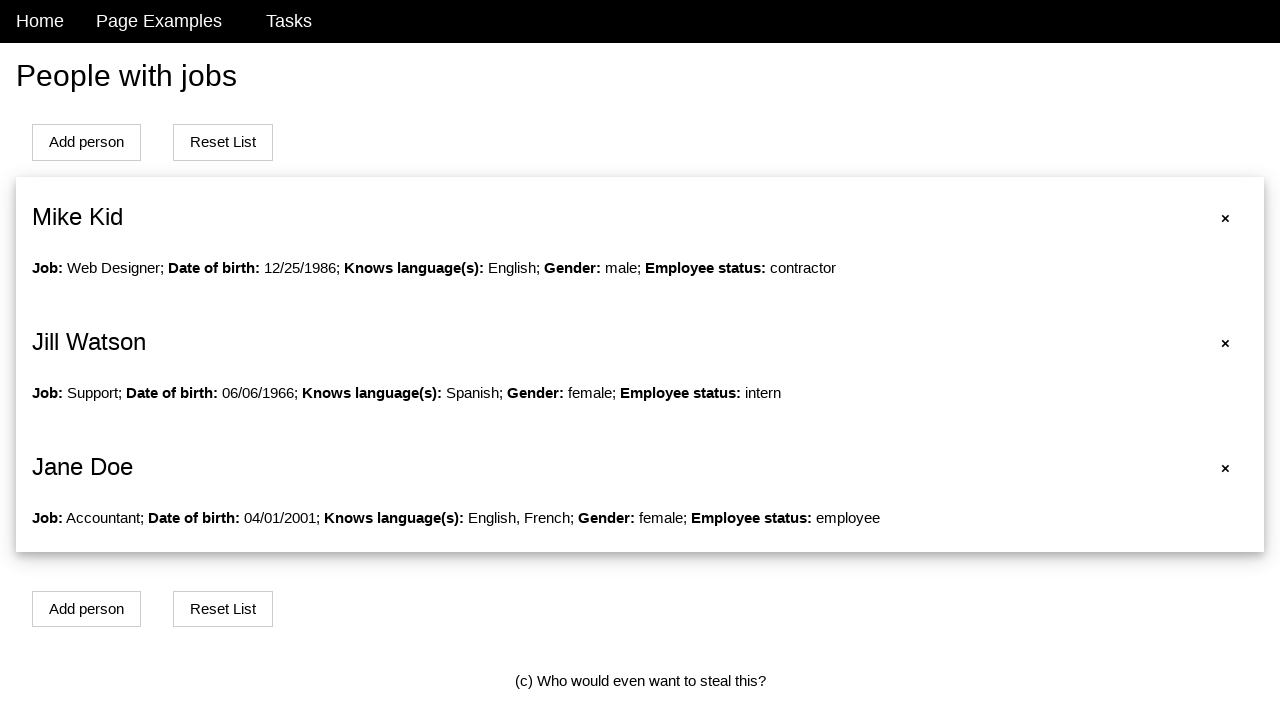

People list loaded and names are visible
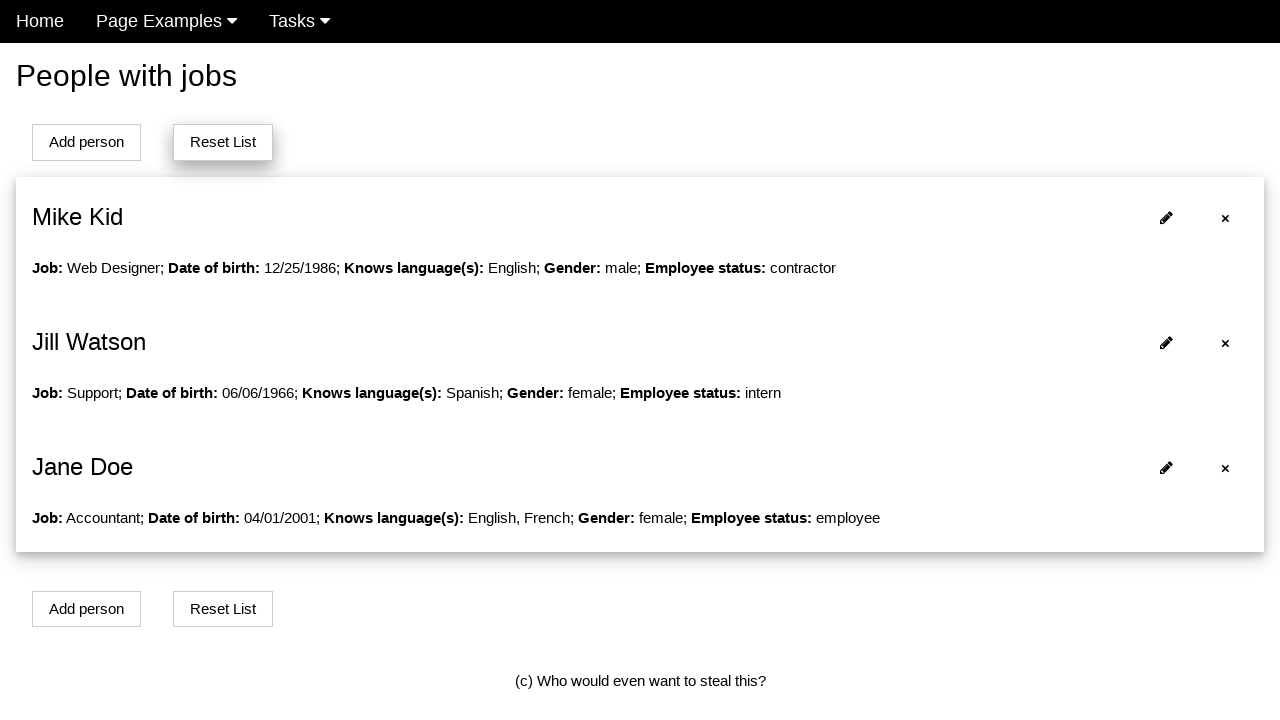

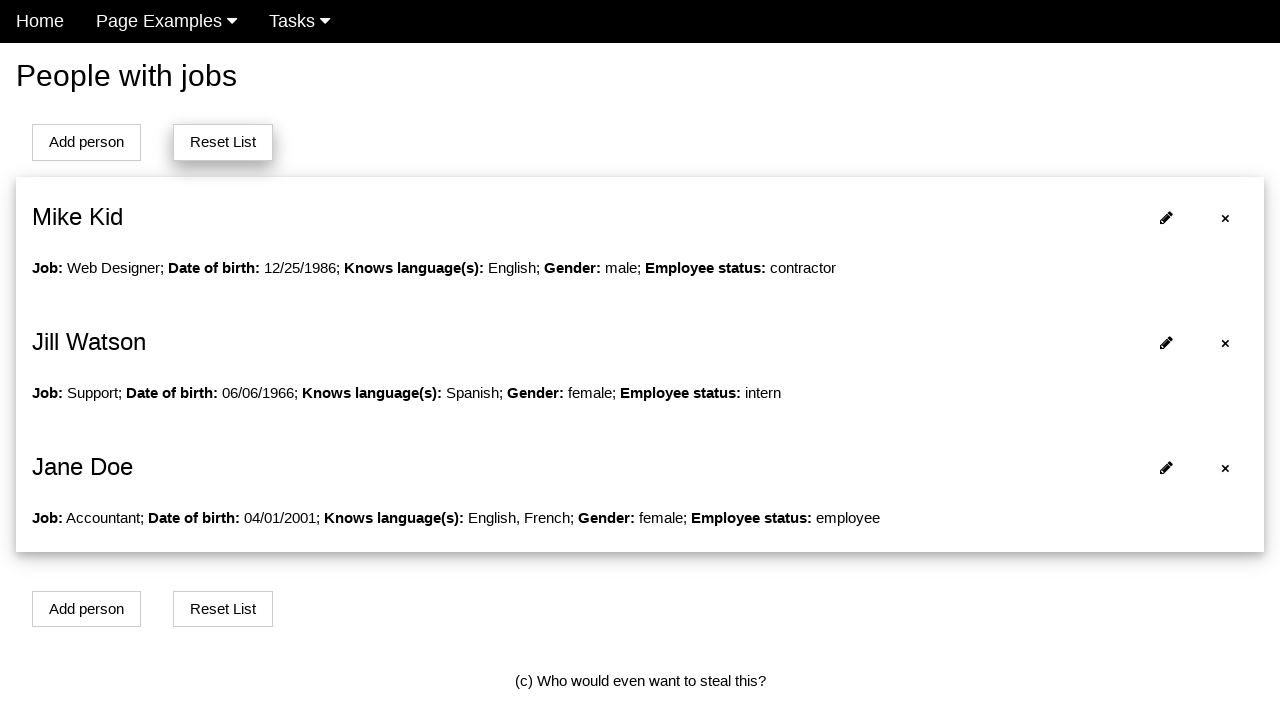